Tests checkbox interaction by clicking three different checkboxes on a form using different selector methods

Starting URL: http://formy-project.herokuapp.com/checkbox

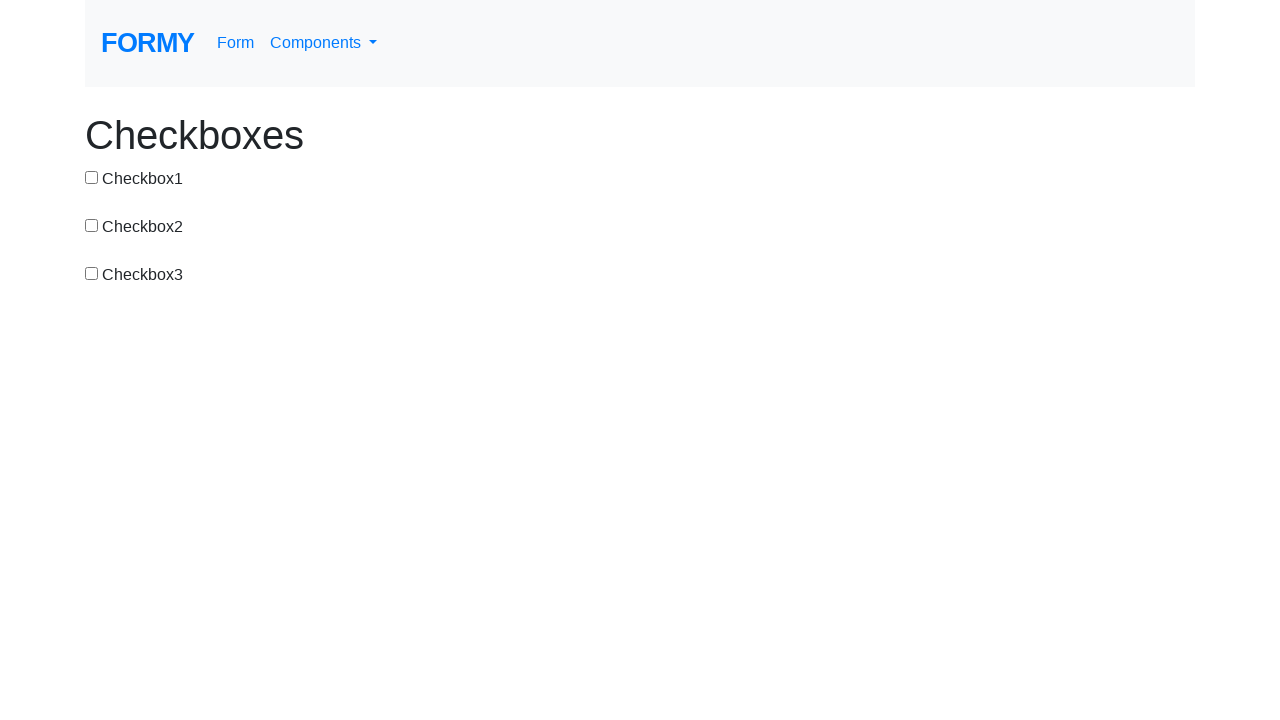

Clicked first checkbox using ID selector at (92, 177) on #checkbox-1
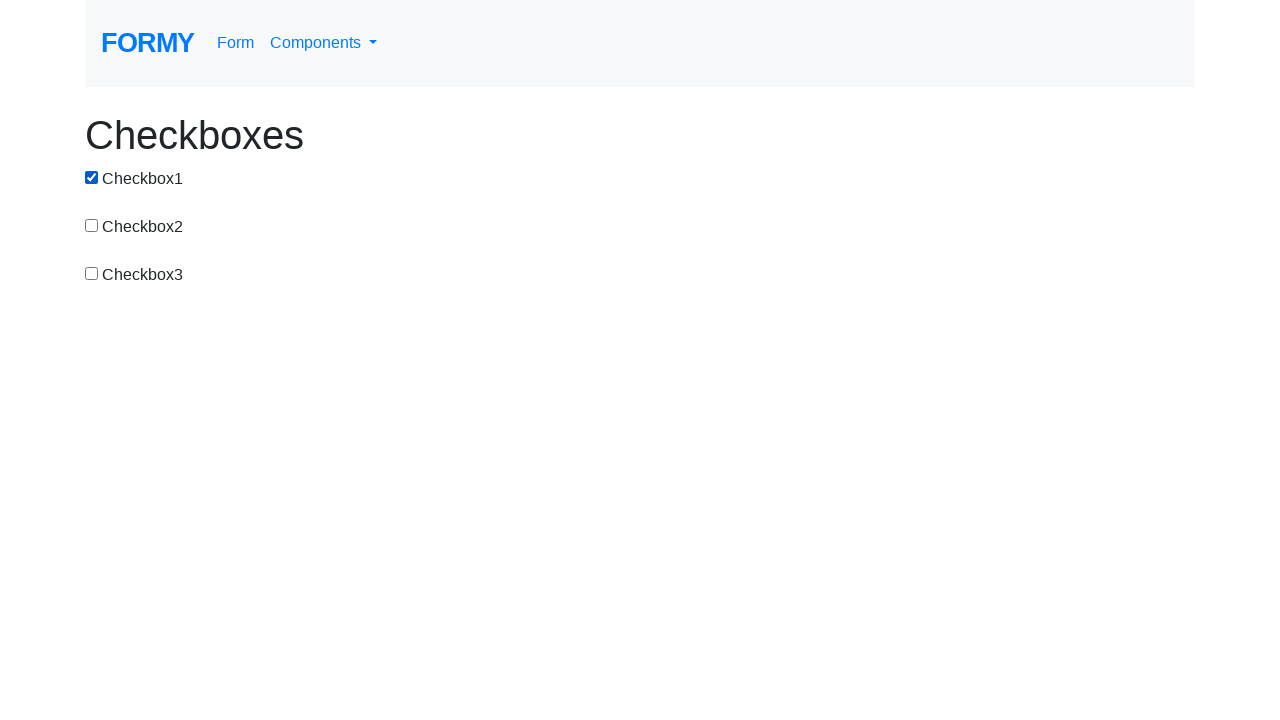

Clicked second checkbox using ID selector at (92, 225) on #checkbox-2
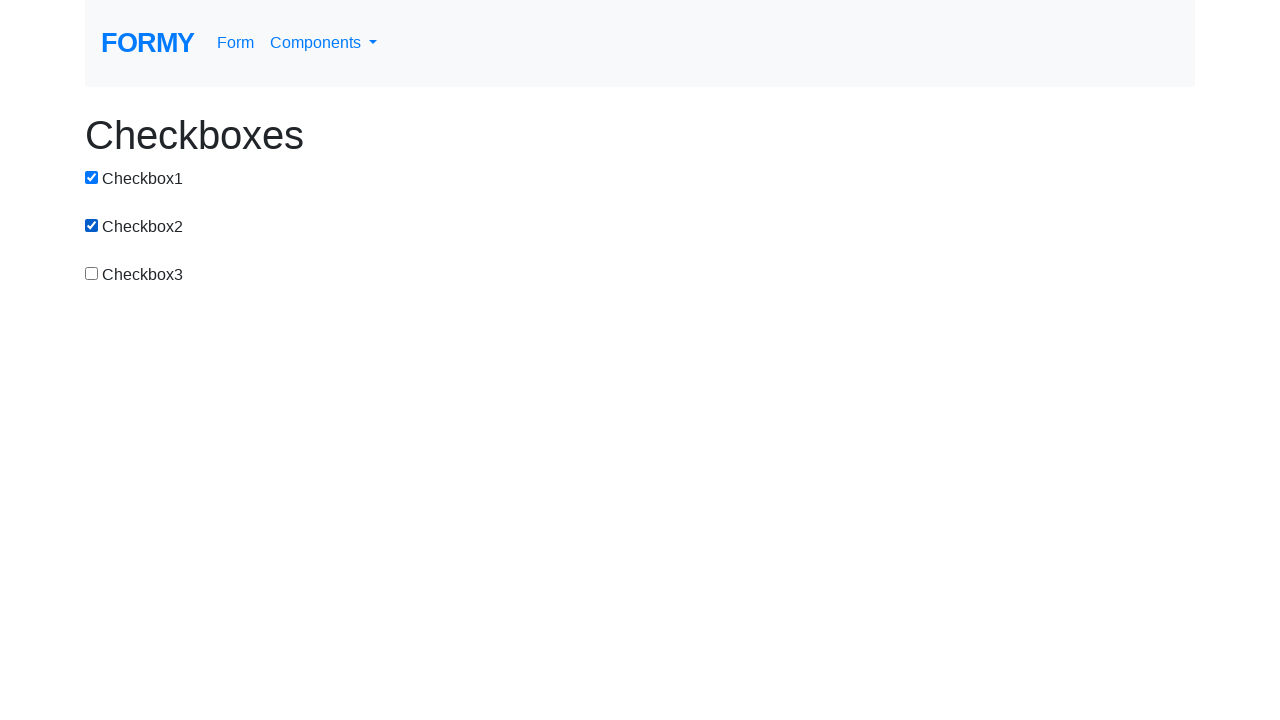

Clicked third checkbox using CSS selector with value attribute at (92, 273) on input[value='checkbox-3']
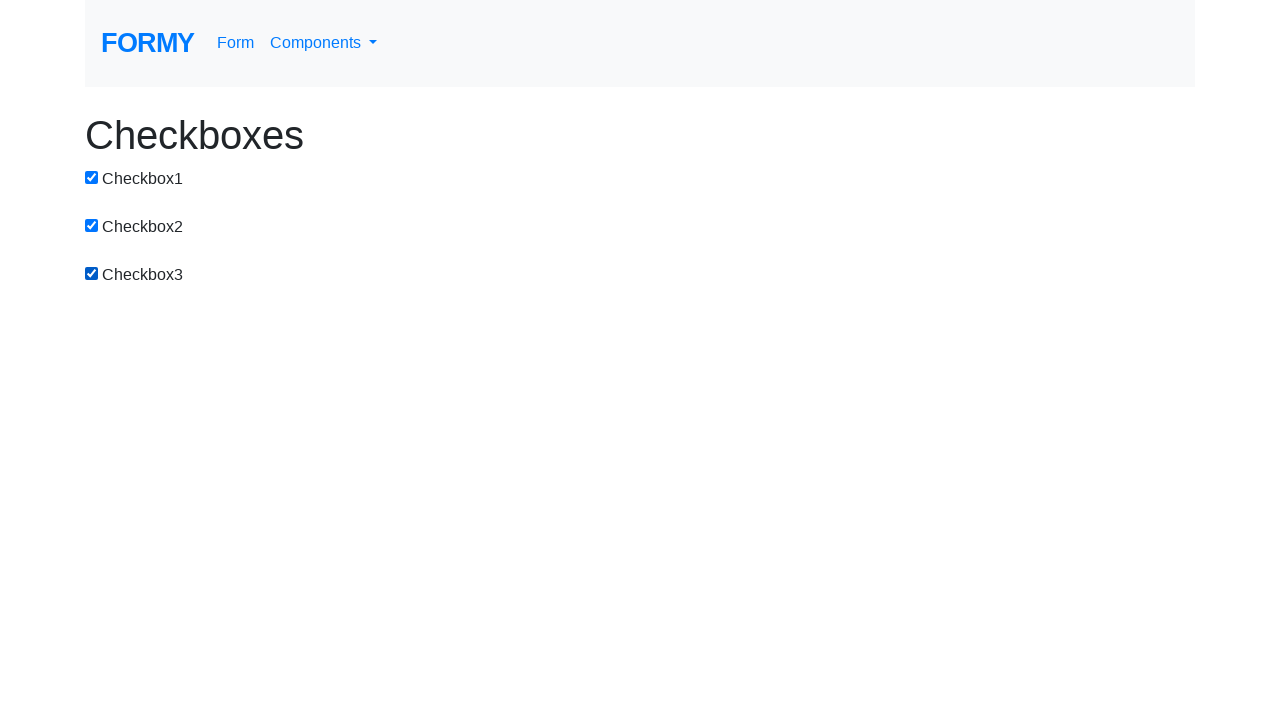

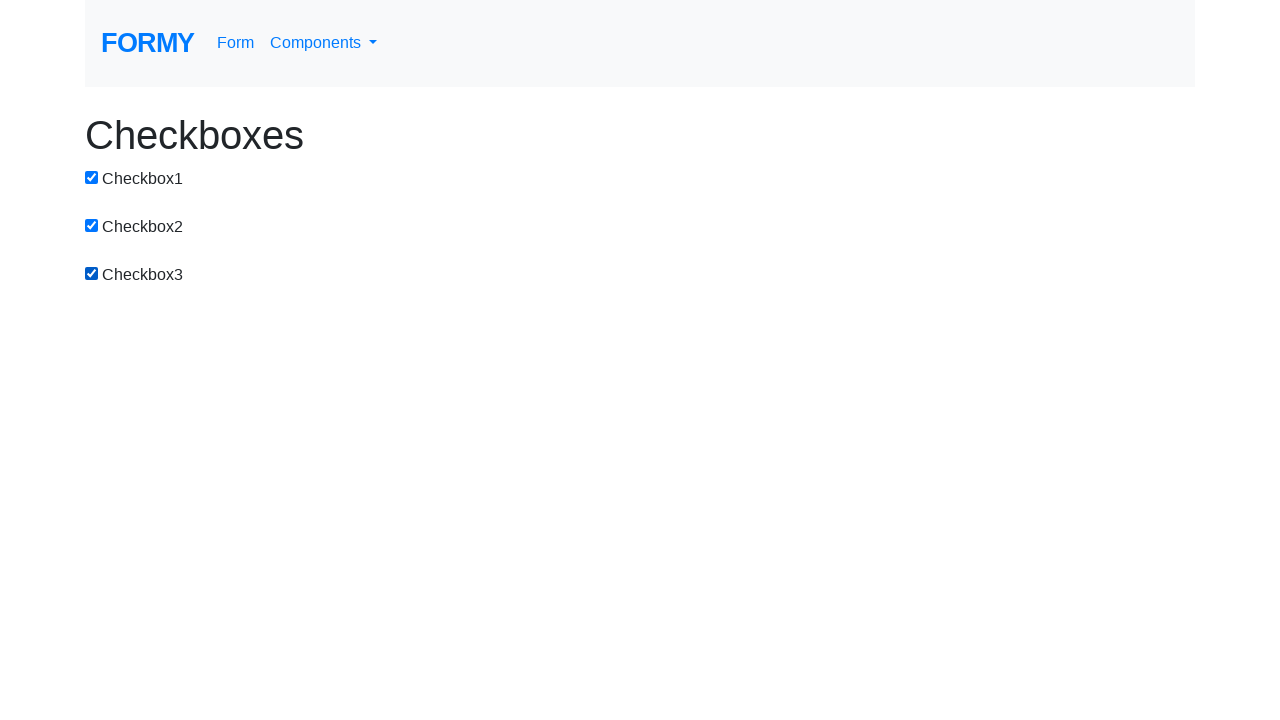